Tests dynamic element creation by clicking an "Add Element" button multiple times to create delete buttons

Starting URL: http://the-internet.herokuapp.com/add_remove_elements/

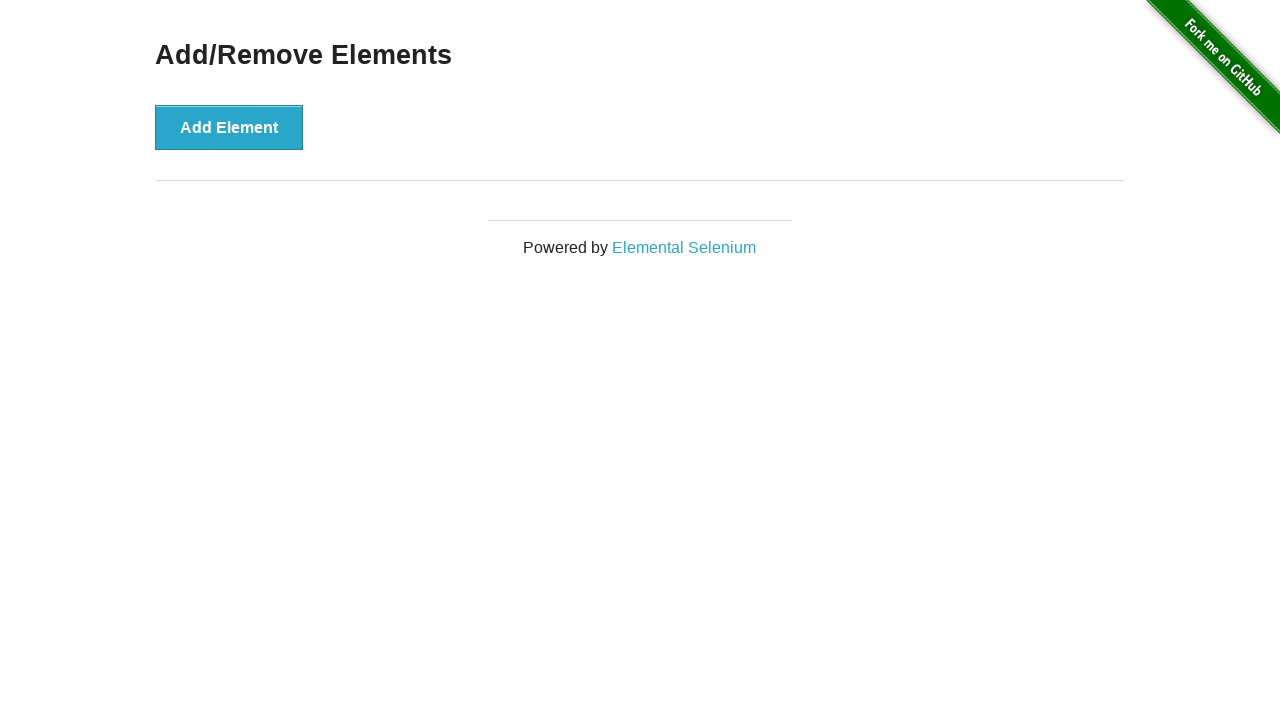

Clicked 'Add Element' button to create a delete button at (229, 127) on button
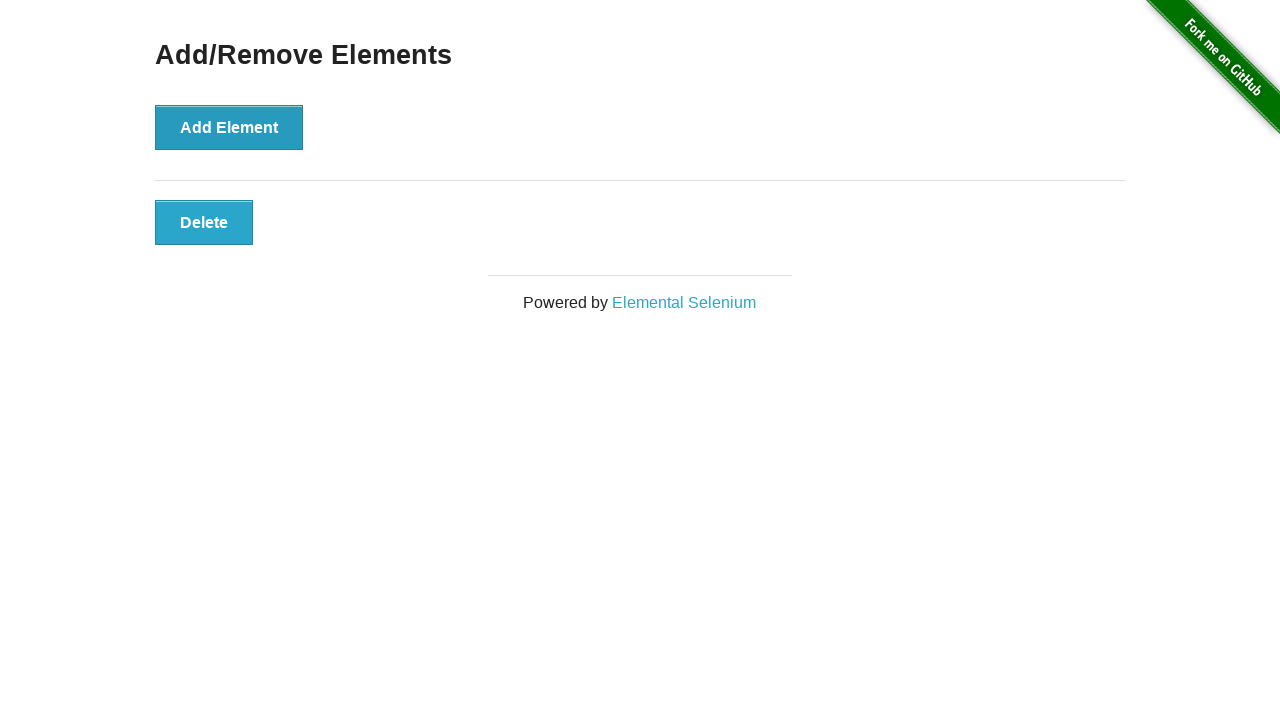

Clicked 'Add Element' button to create a delete button at (229, 127) on button
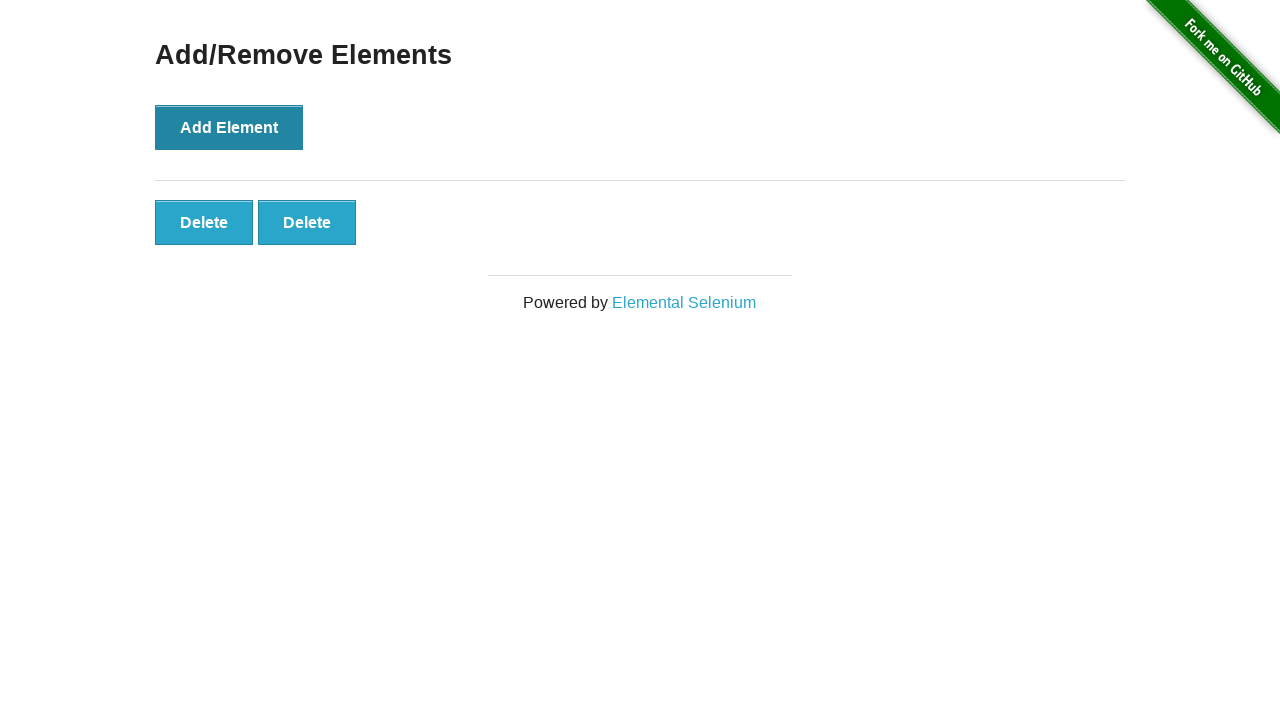

Clicked 'Add Element' button to create a delete button at (229, 127) on button
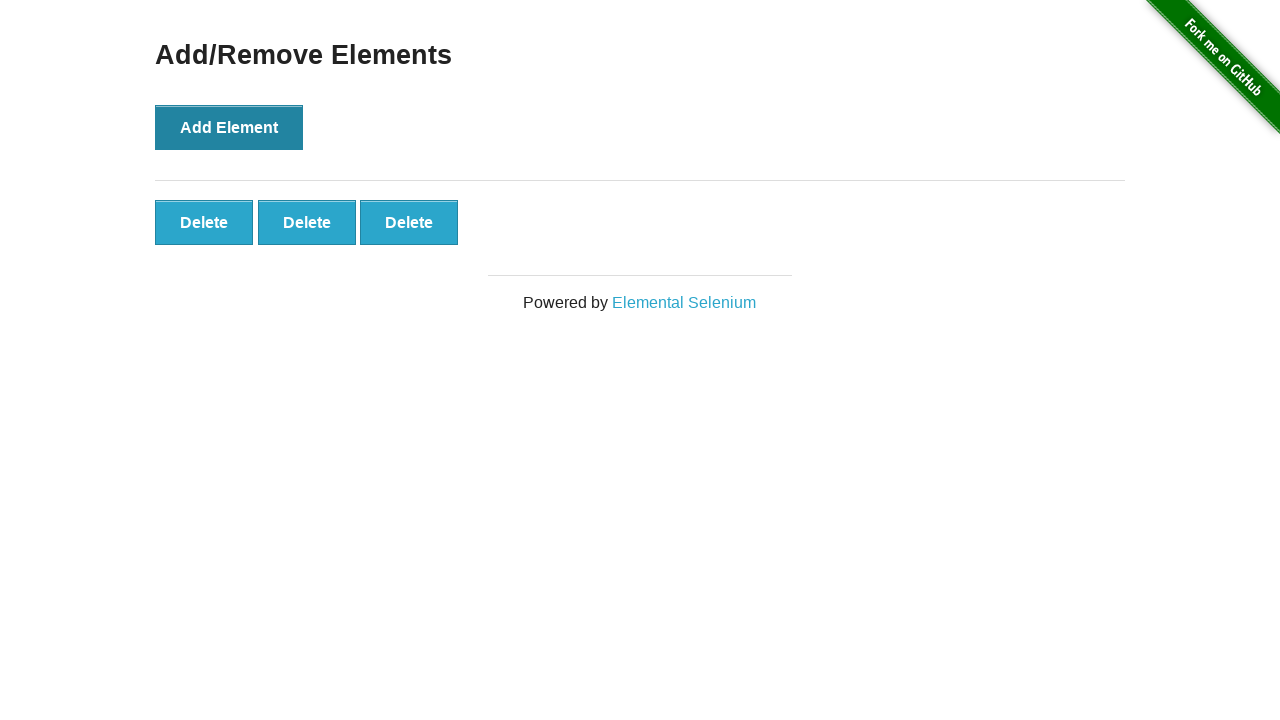

Clicked 'Add Element' button to create a delete button at (229, 127) on button
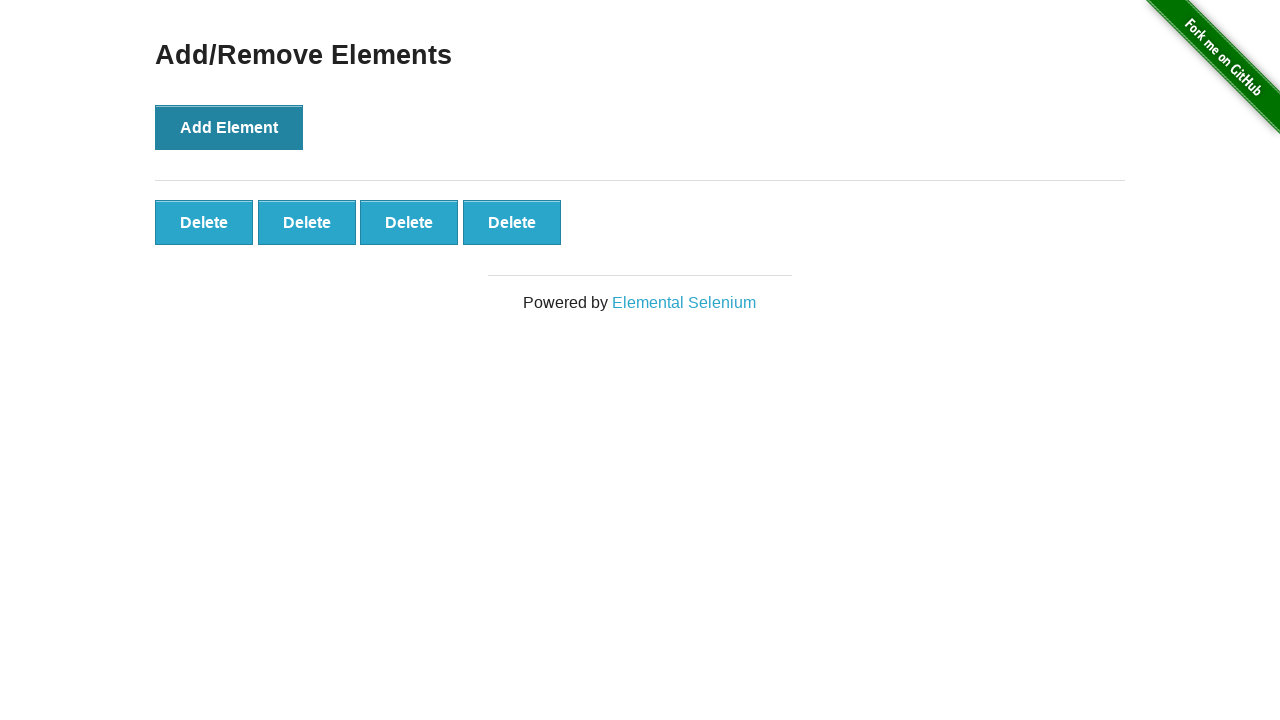

Clicked 'Add Element' button to create a delete button at (229, 127) on button
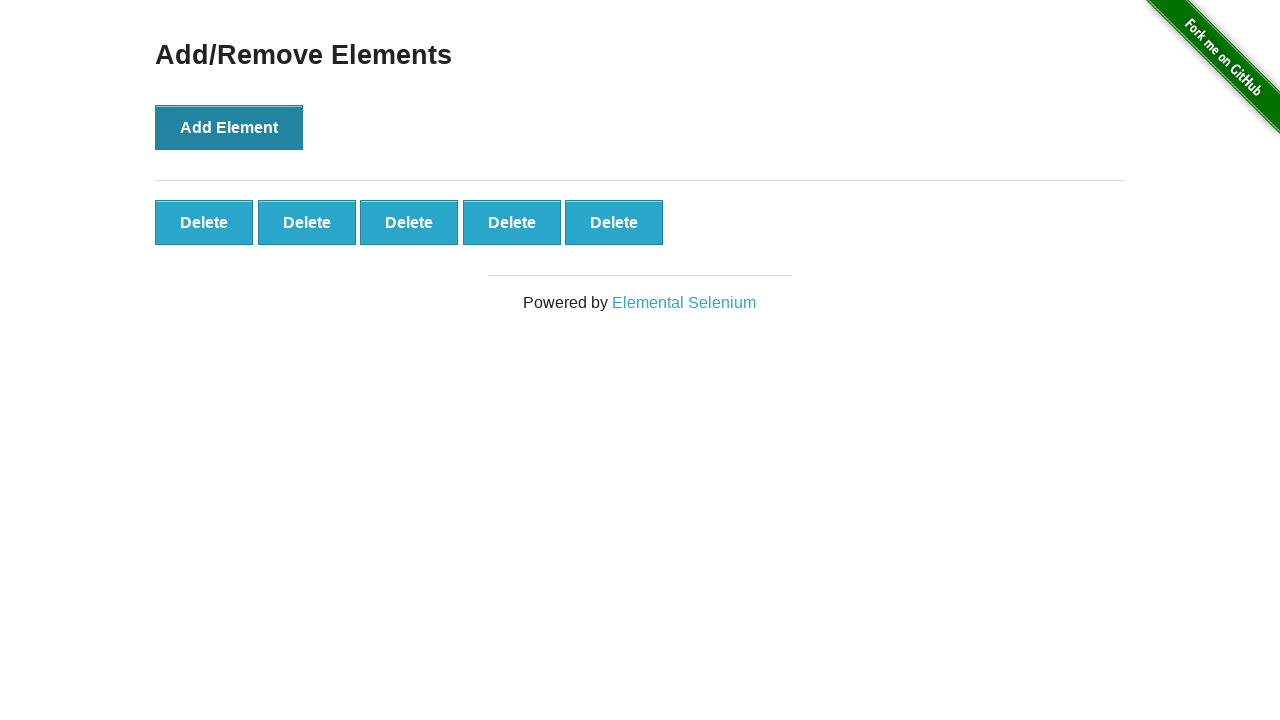

Delete buttons loaded and are visible
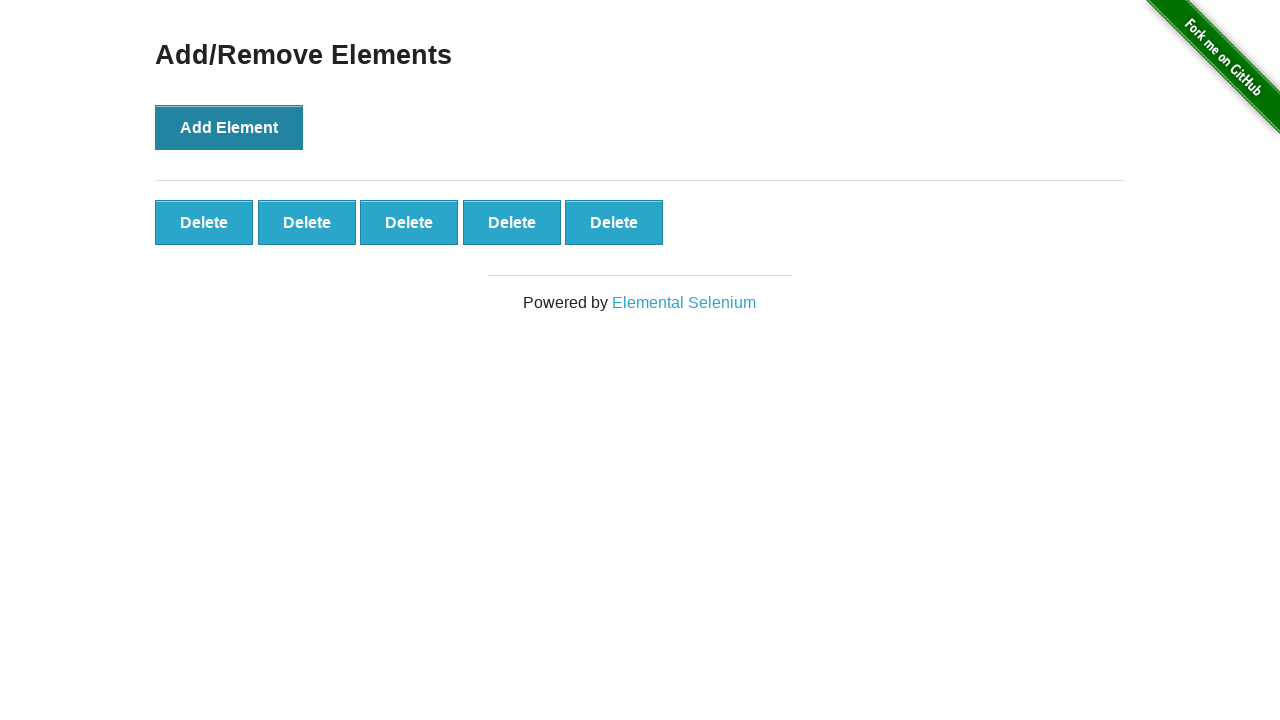

Retrieved all delete buttons from the page
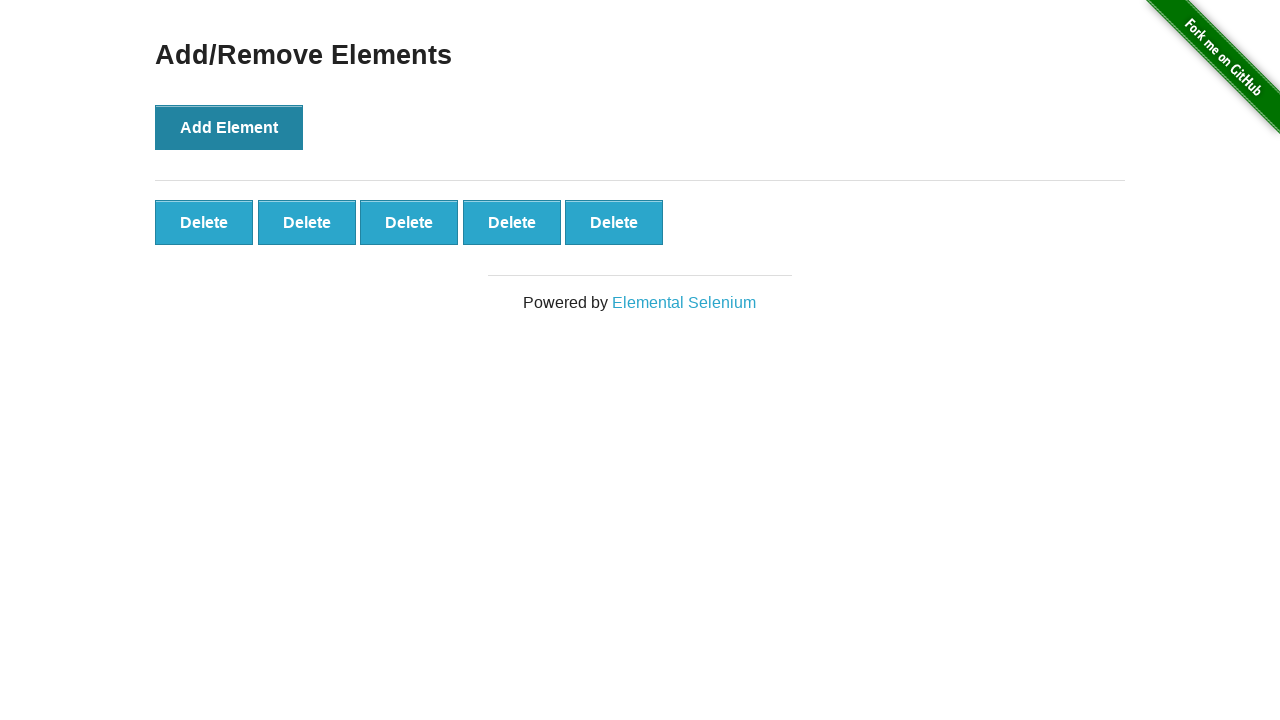

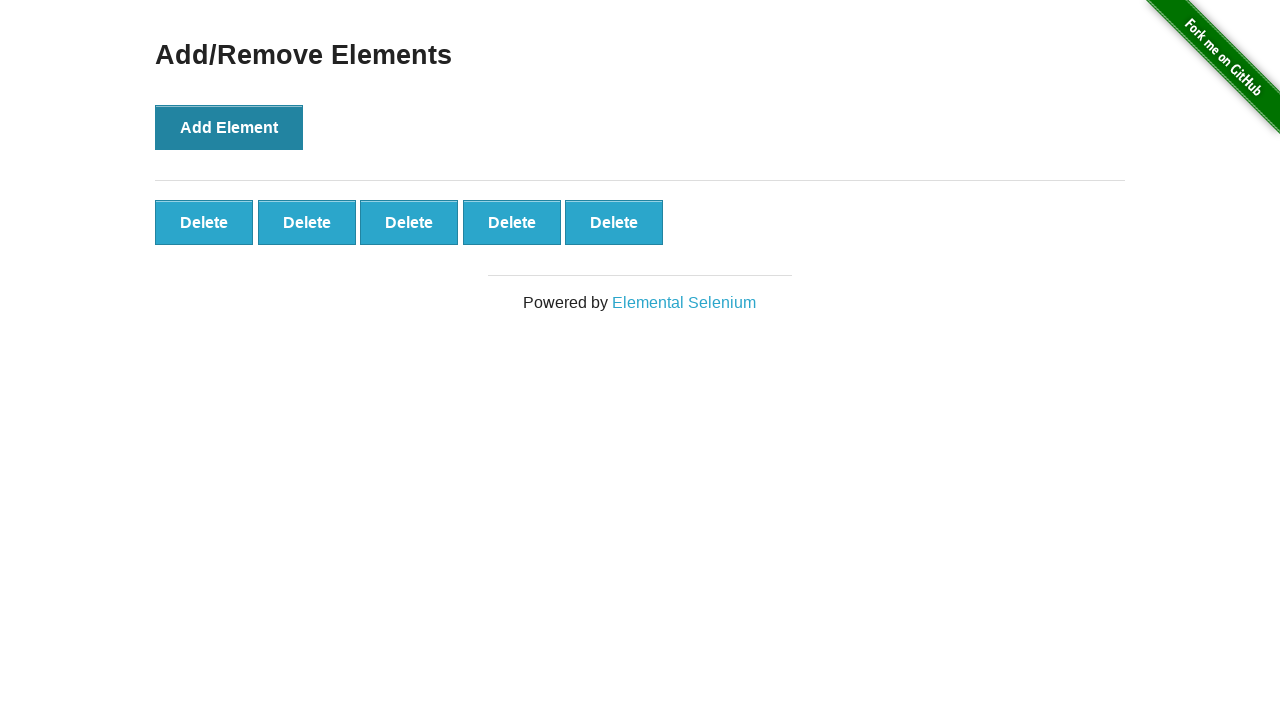